Tests pre-filled text field by clearing and entering new text

Starting URL: https://seleniumbase.io/demo_page/

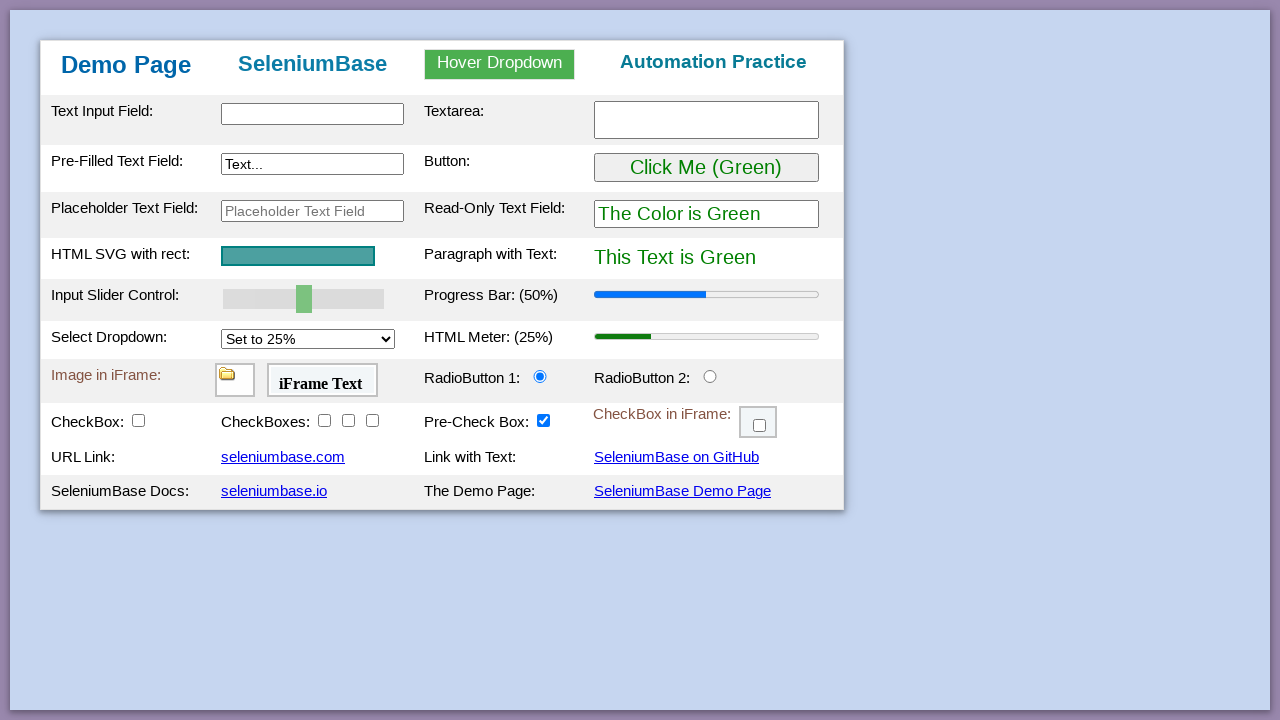

Cleared pre-filled text field and entered 'Hello World!' on #myTextInput2
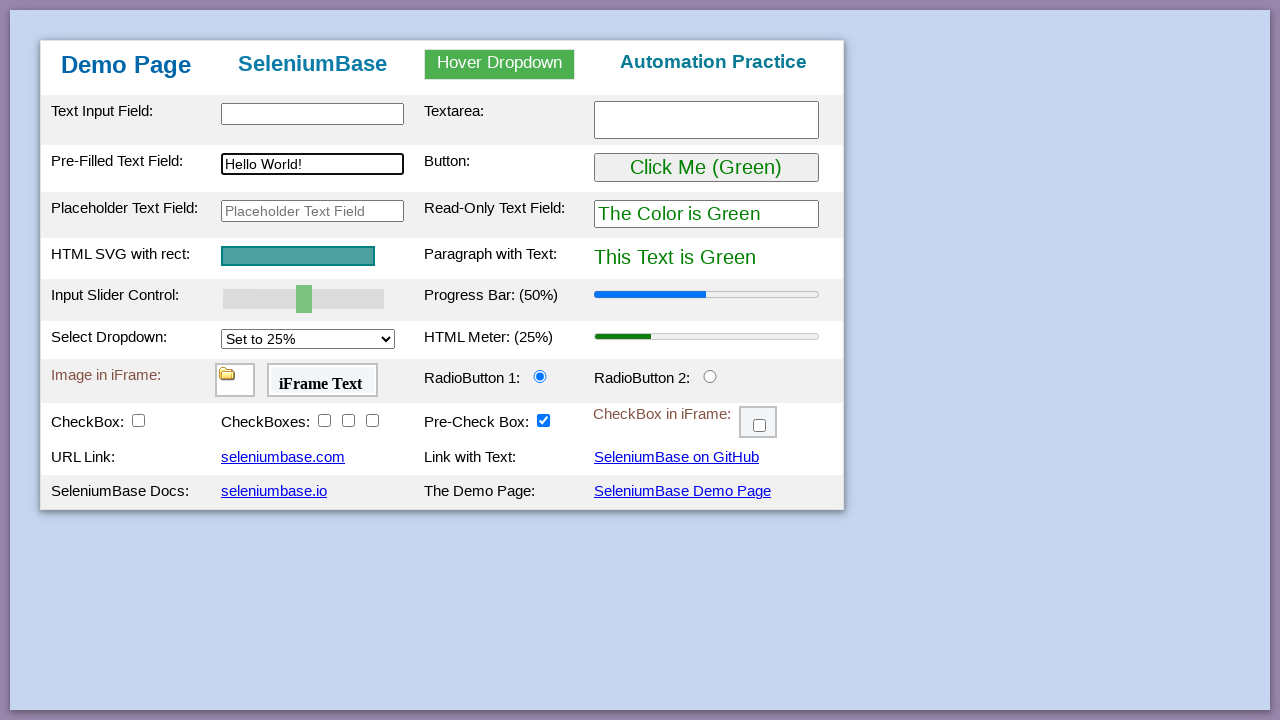

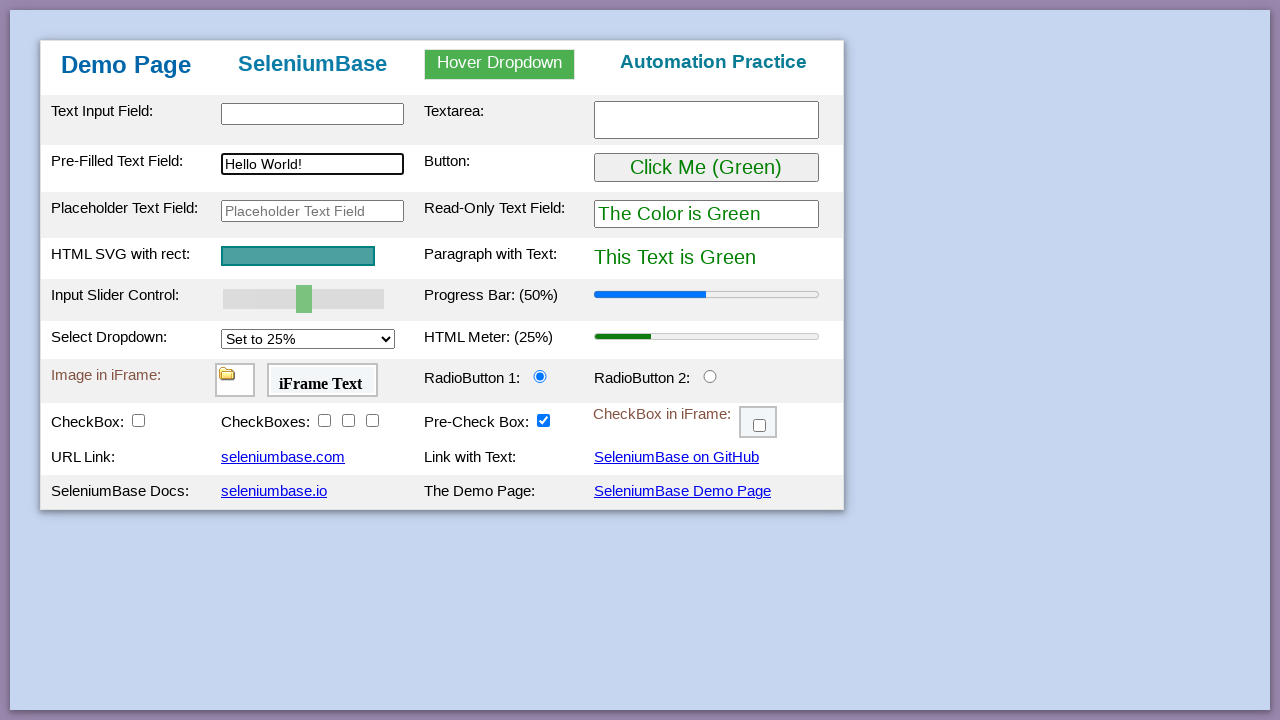